Tests a text box form by filling in user details and copying the current address to the permanent address field using keyboard shortcuts

Starting URL: https://demoqa.com/text-box

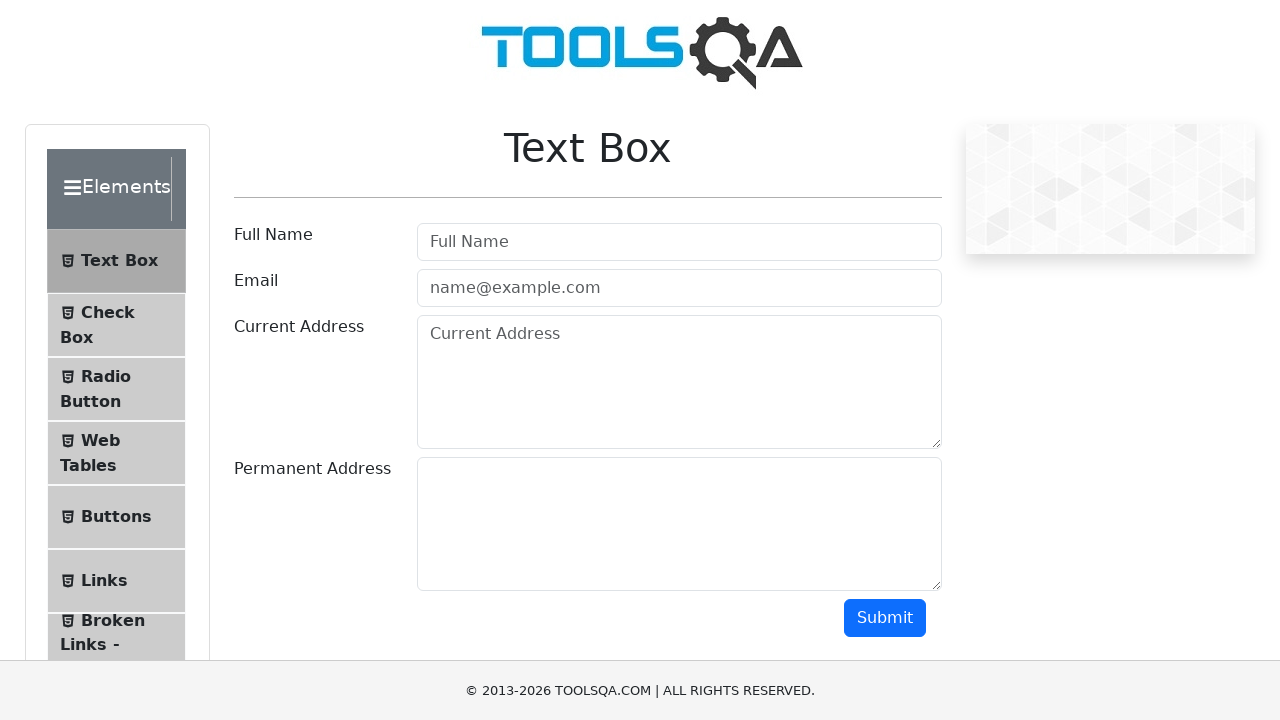

Filled user name field with 'Santosh Angadi' on #userName
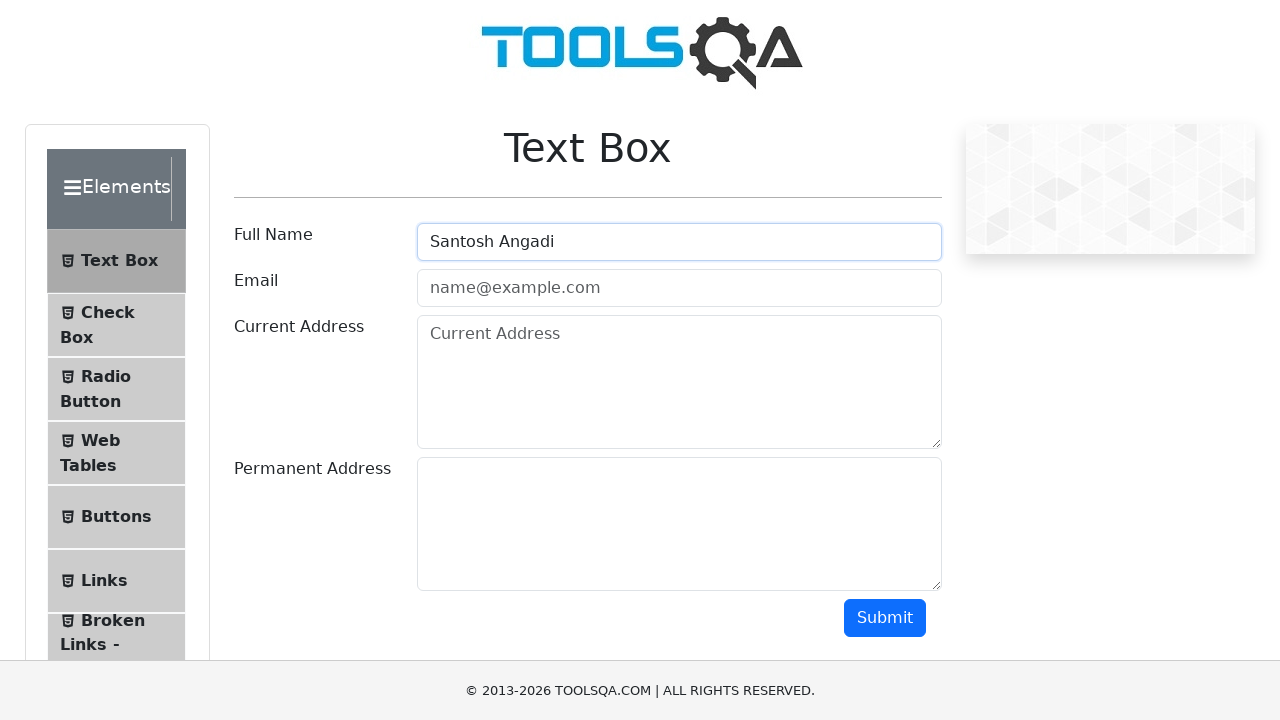

Filled user email field with 'SantoshAngadi@gmail.com' on #userEmail
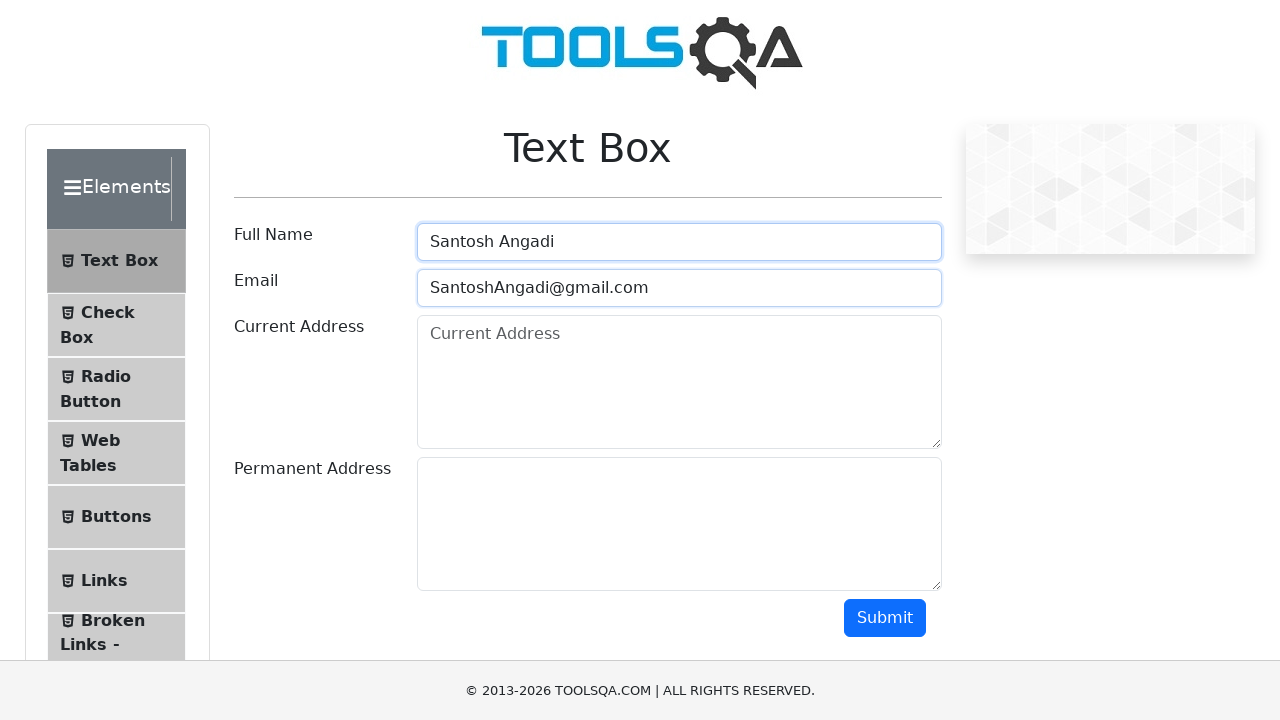

Filled current address field with '123, Cross1, Street2, Delhi' on #currentAddress
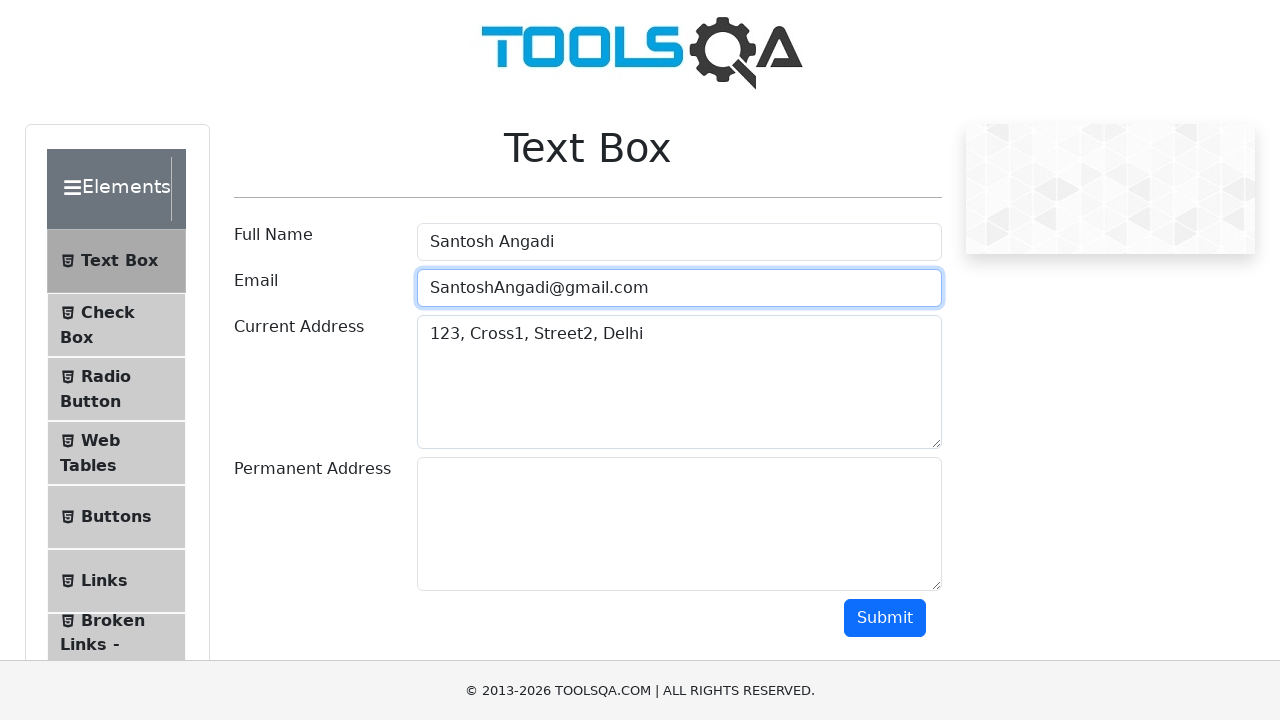

Clicked on current address field to focus at (679, 382) on #currentAddress
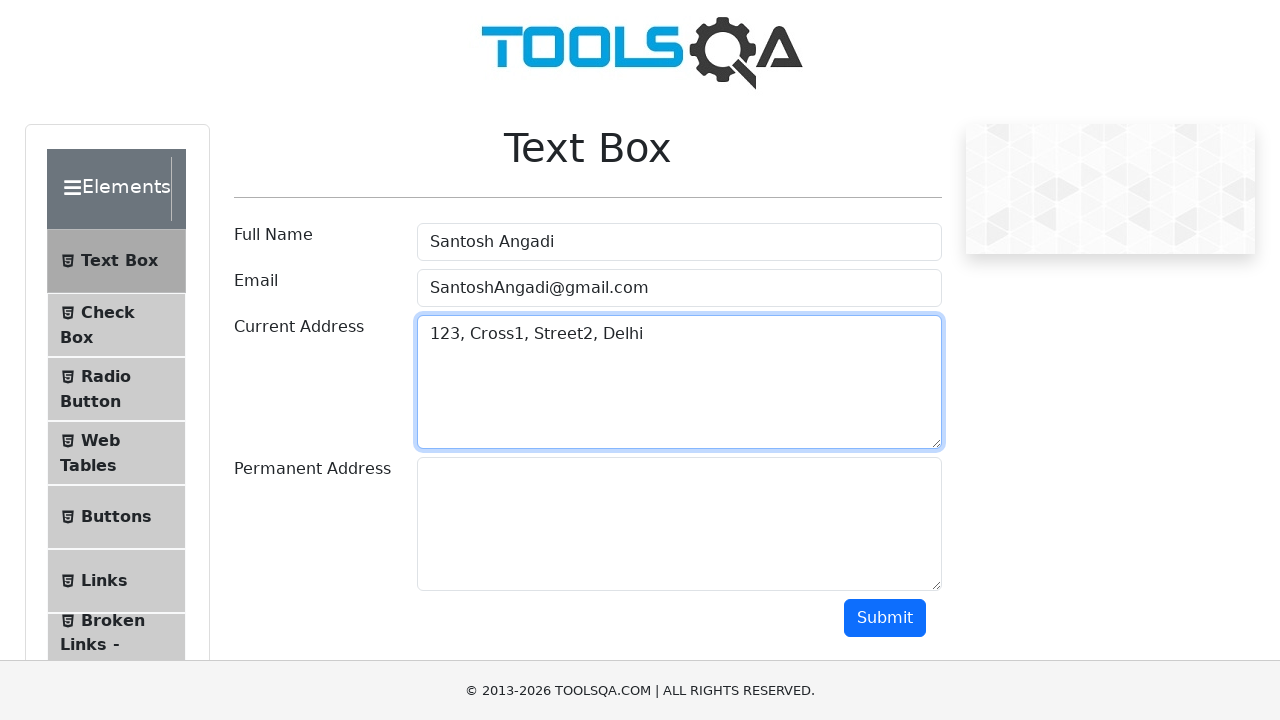

Selected all text in current address field using Ctrl+A
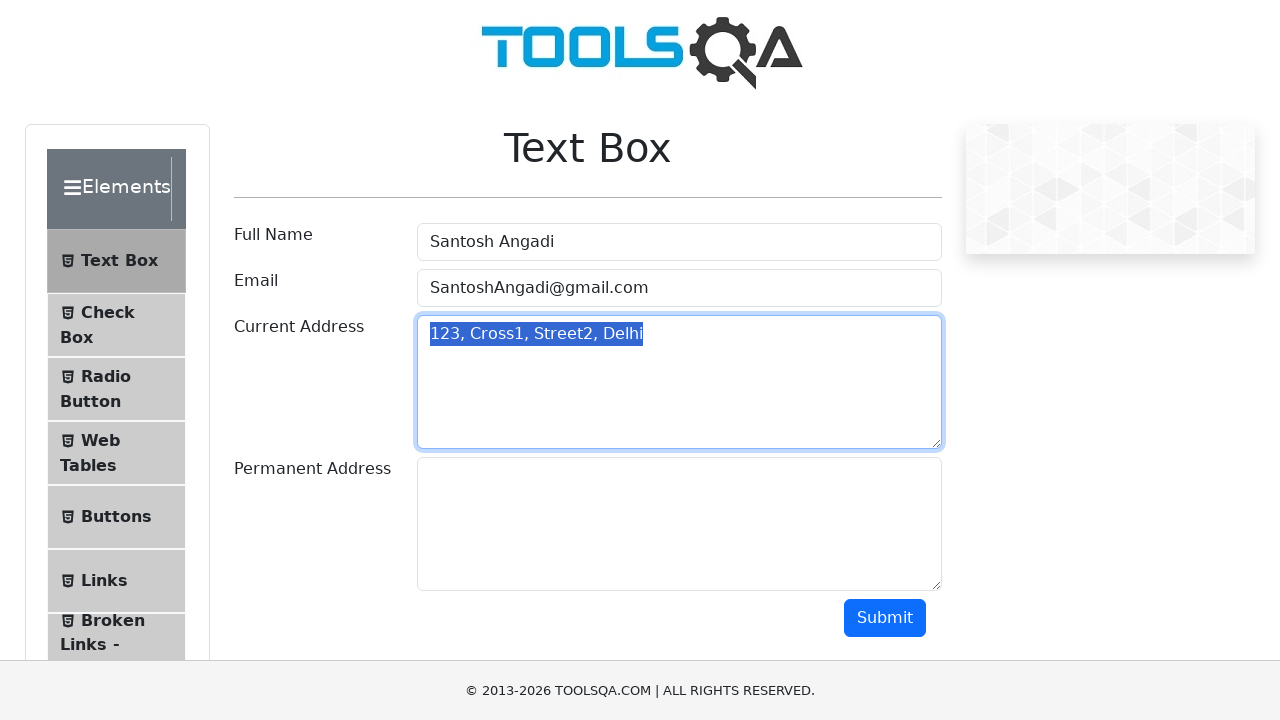

Copied selected address text using Ctrl+C
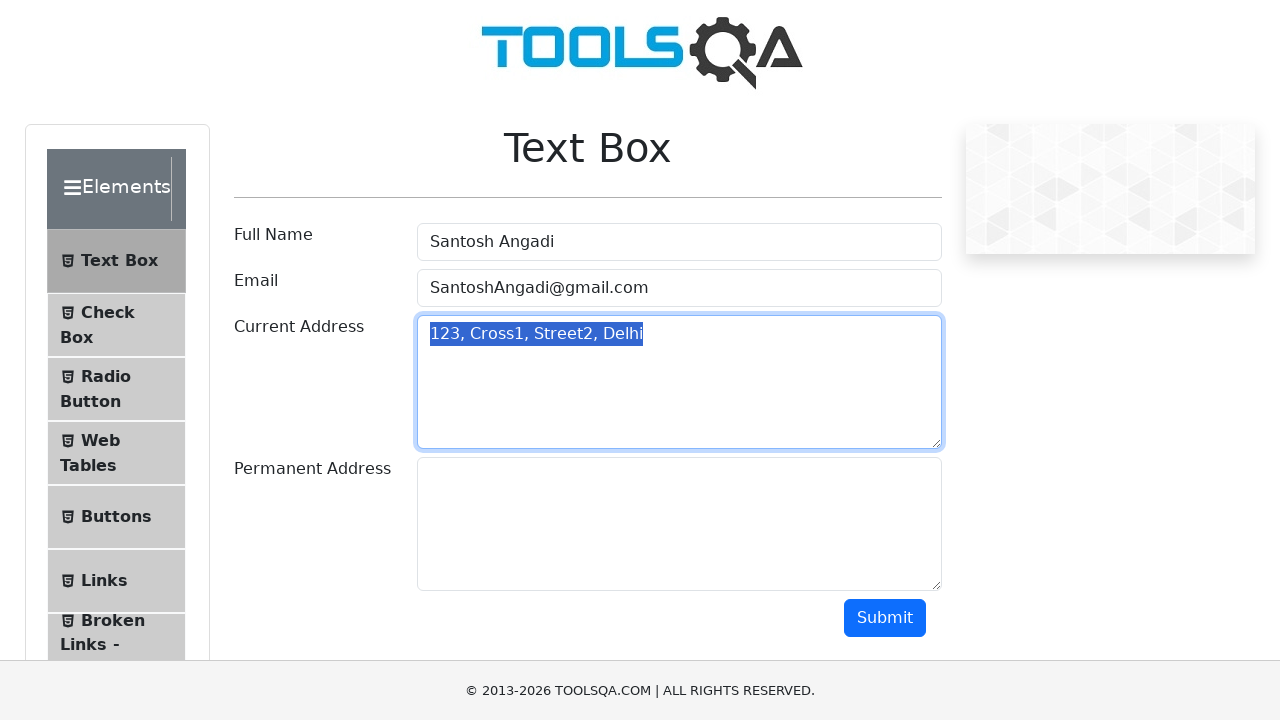

Pressed Tab to move focus to permanent address field
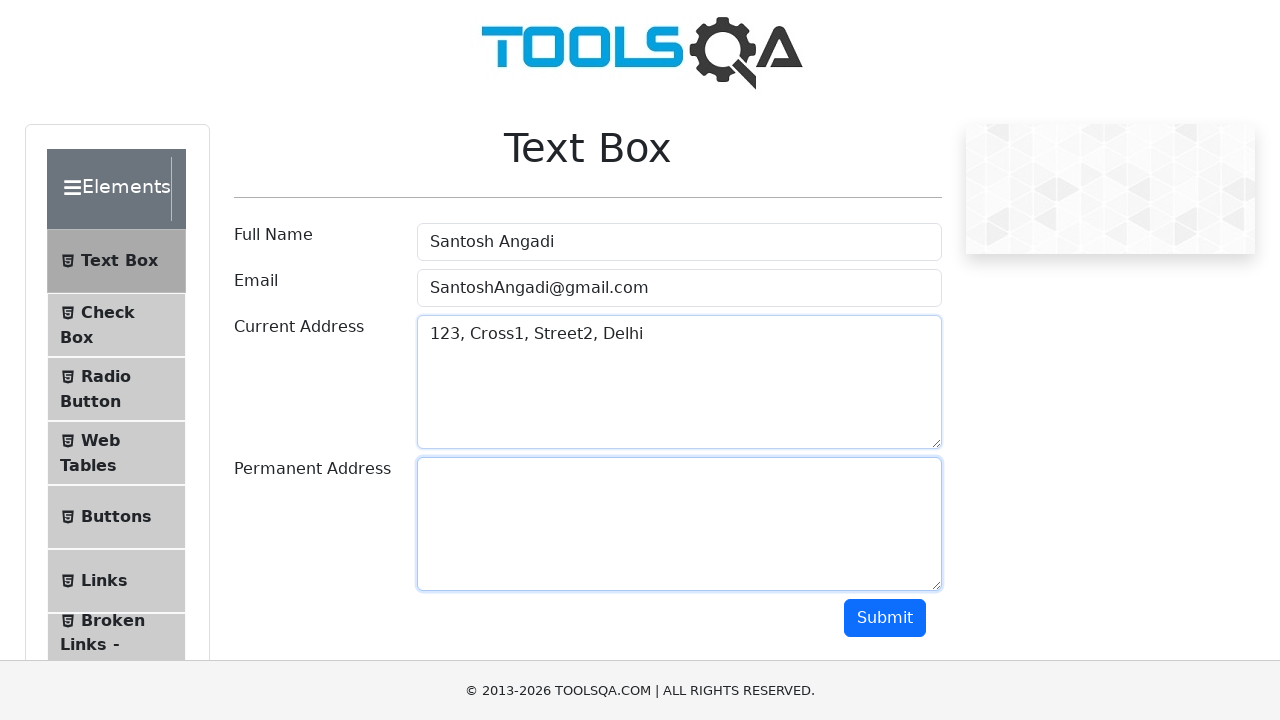

Pasted copied address to permanent address field using Ctrl+V
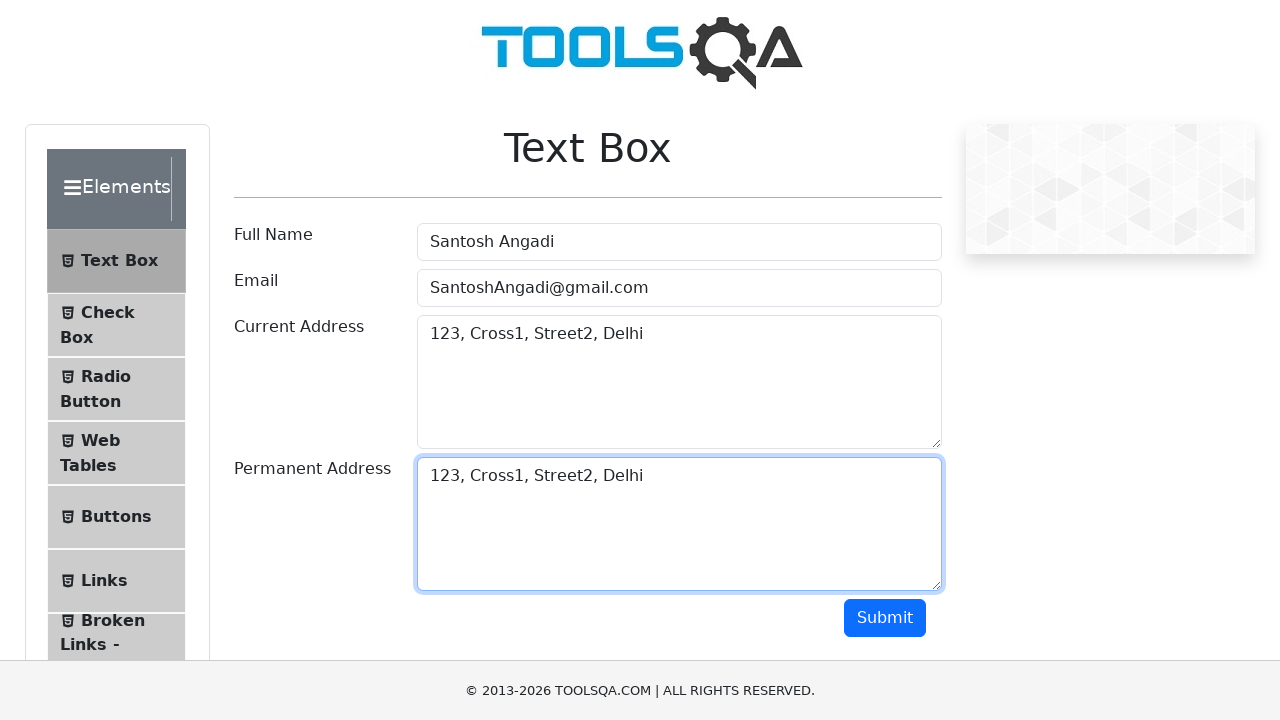

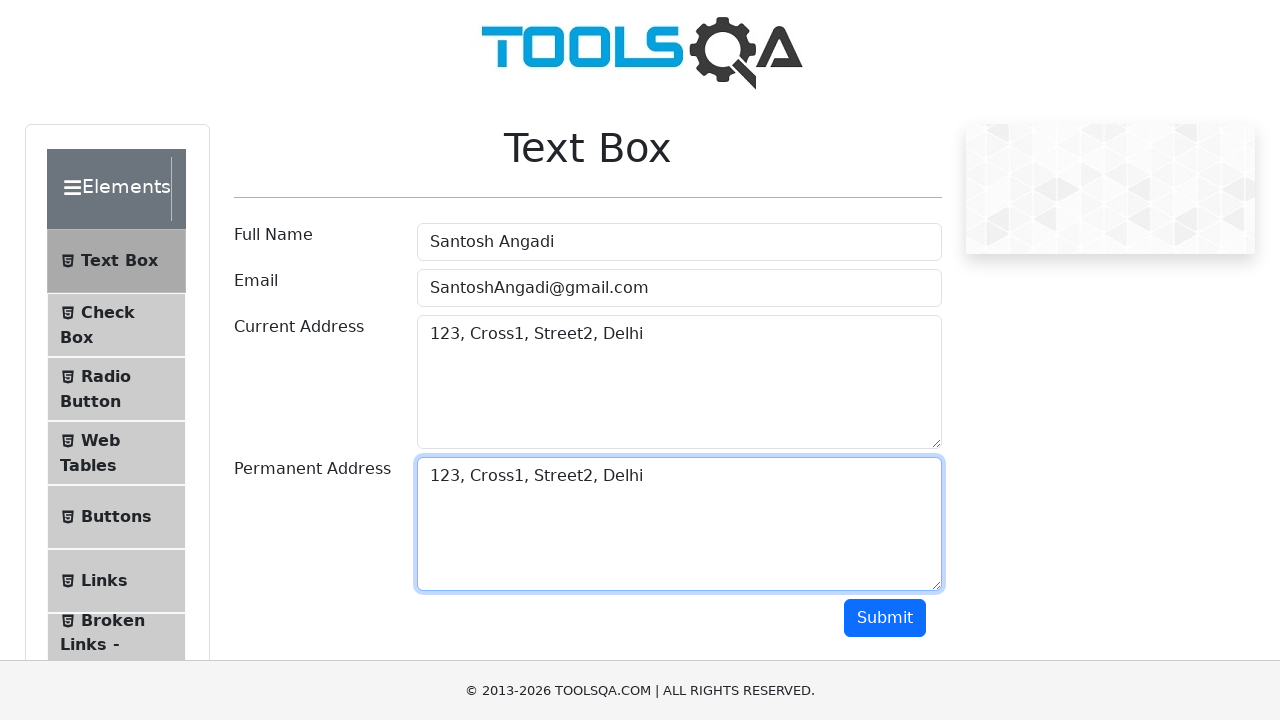